Tests iframe handling by switching to a frame, reading text from an h1 element inside it, and switching back to the main content

Starting URL: https://demoqa.com/frames

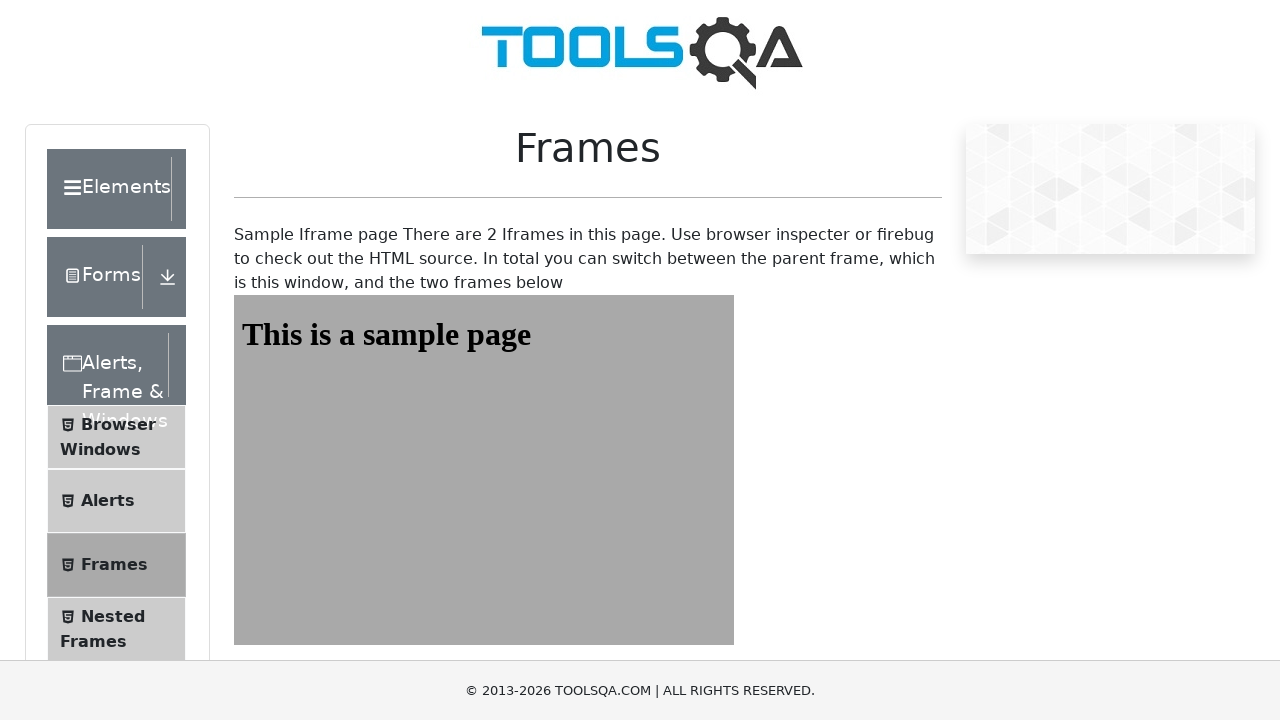

Navigated to https://demoqa.com/frames
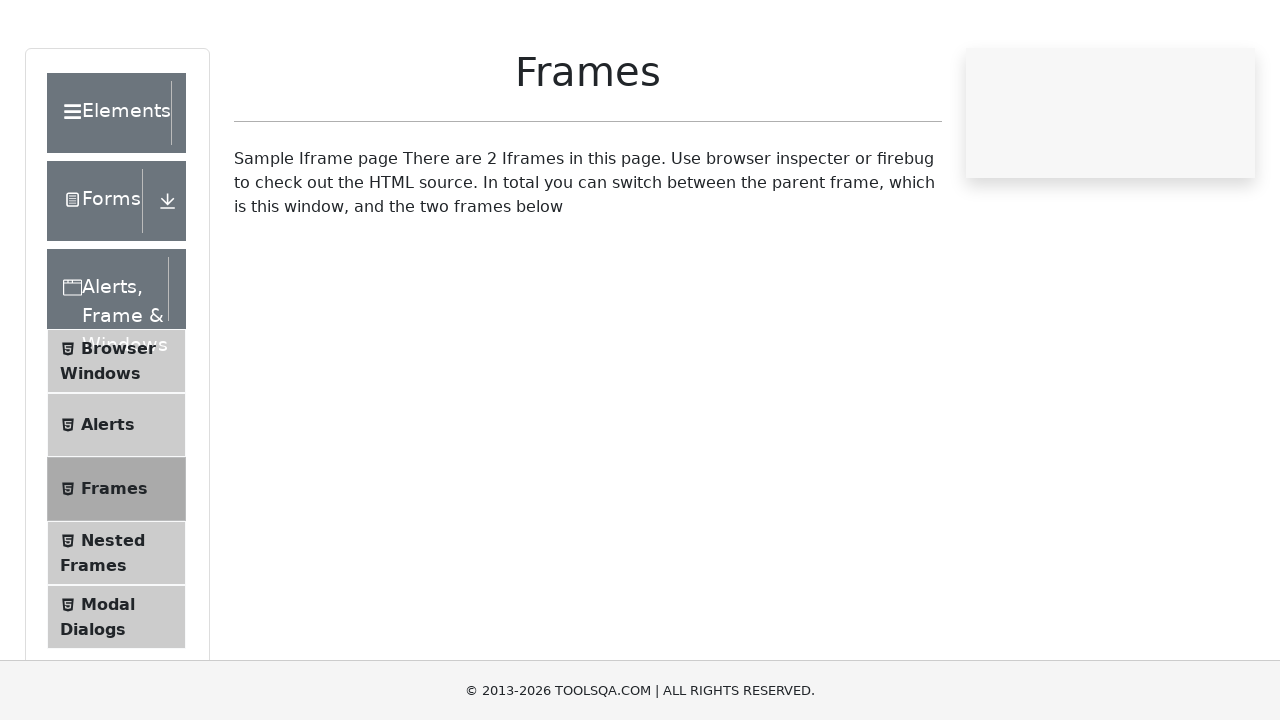

Switched to frame 'frame1'
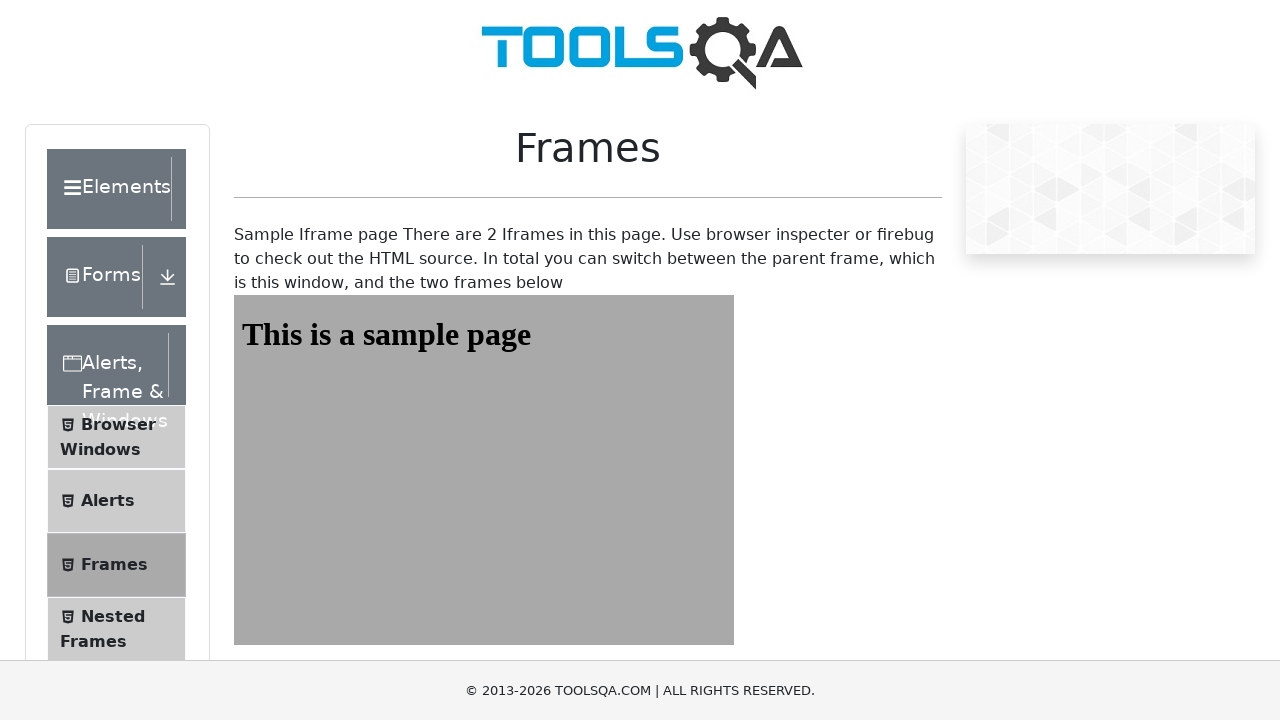

Read h1 text from iframe: 'This is a sample page'
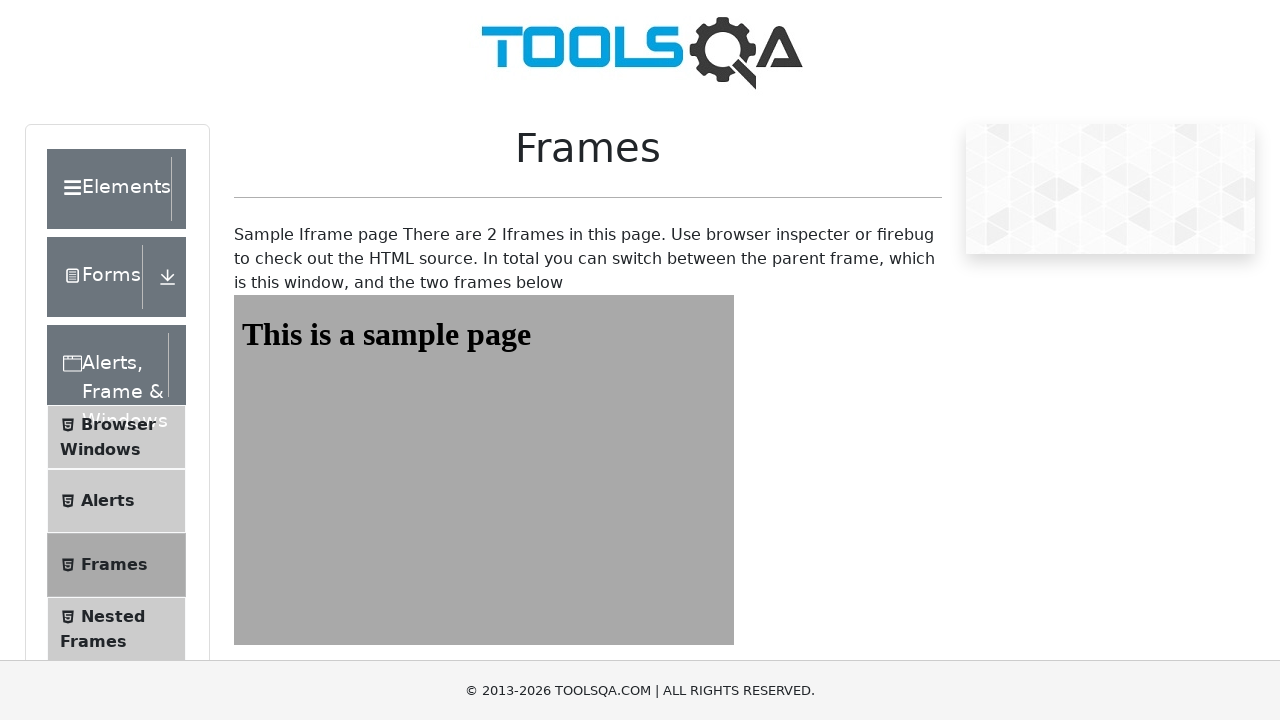

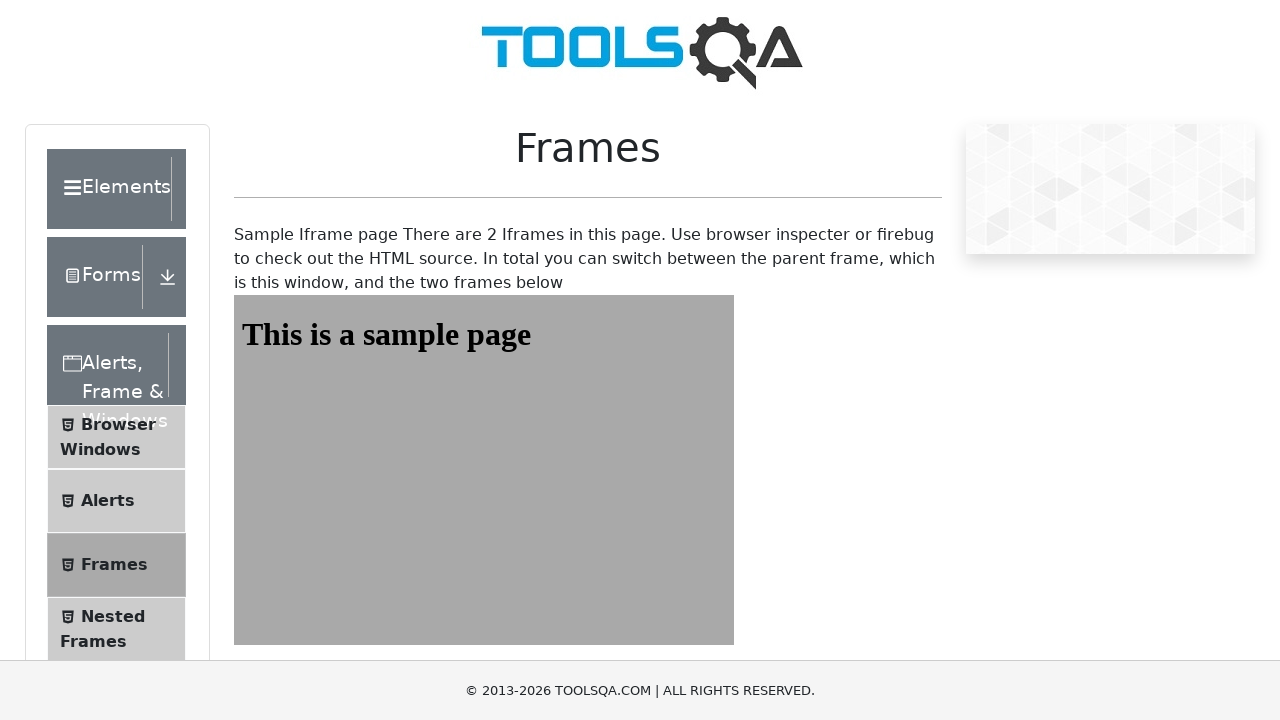